Tests alert handling by clicking a button that triggers an alert popup and accepting it

Starting URL: https://demo.automationtesting.in/Alerts.html

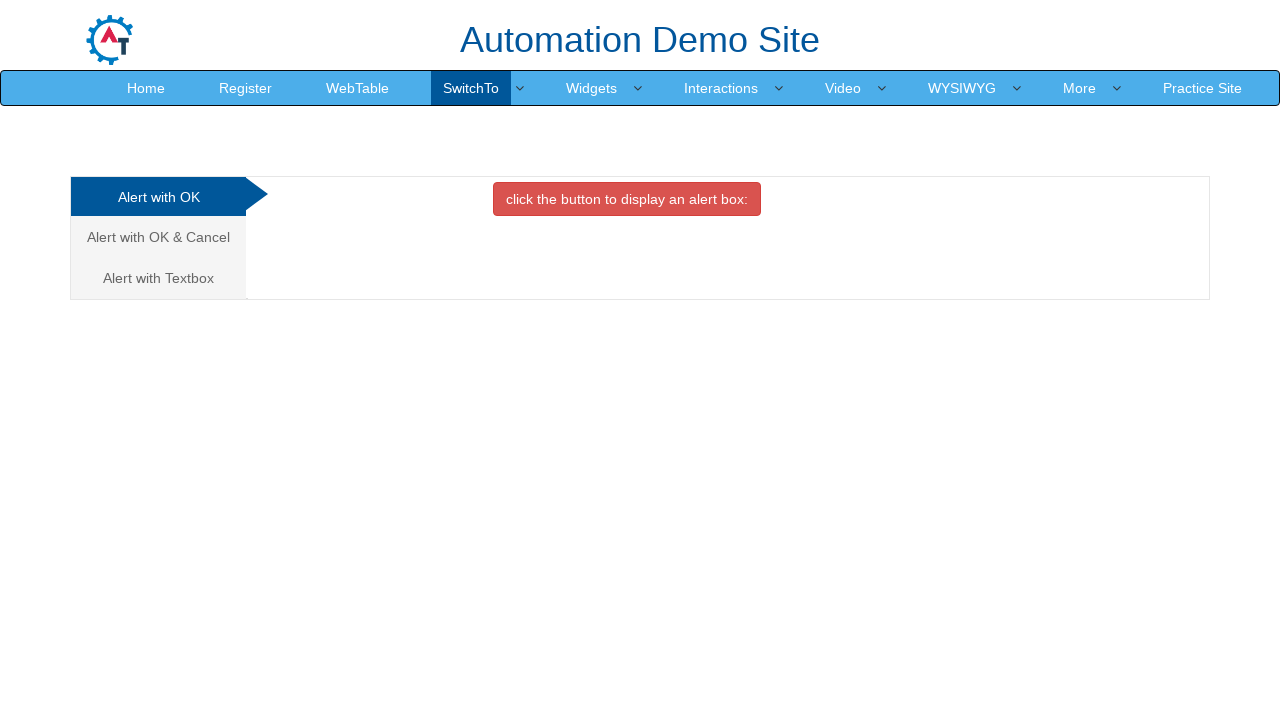

Clicked button that triggers alert popup at (627, 199) on xpath=//*[@id="OKTab"]/button
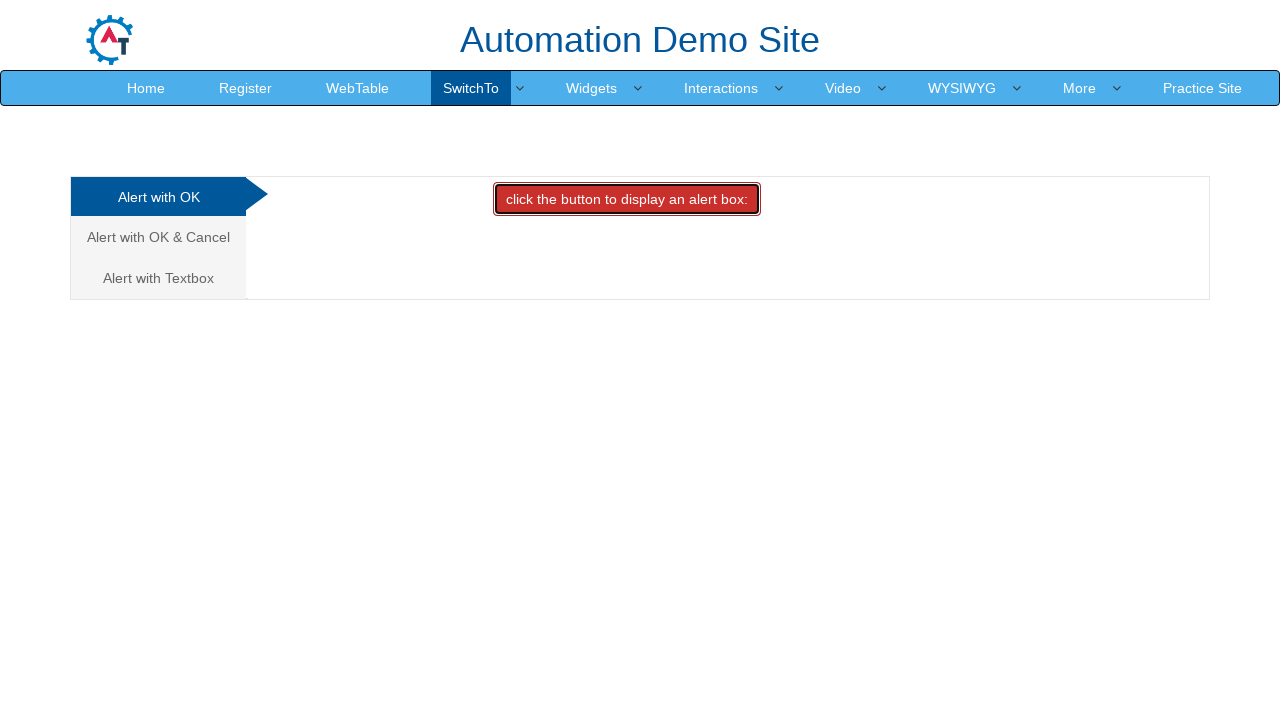

Set up dialog handler to accept alert
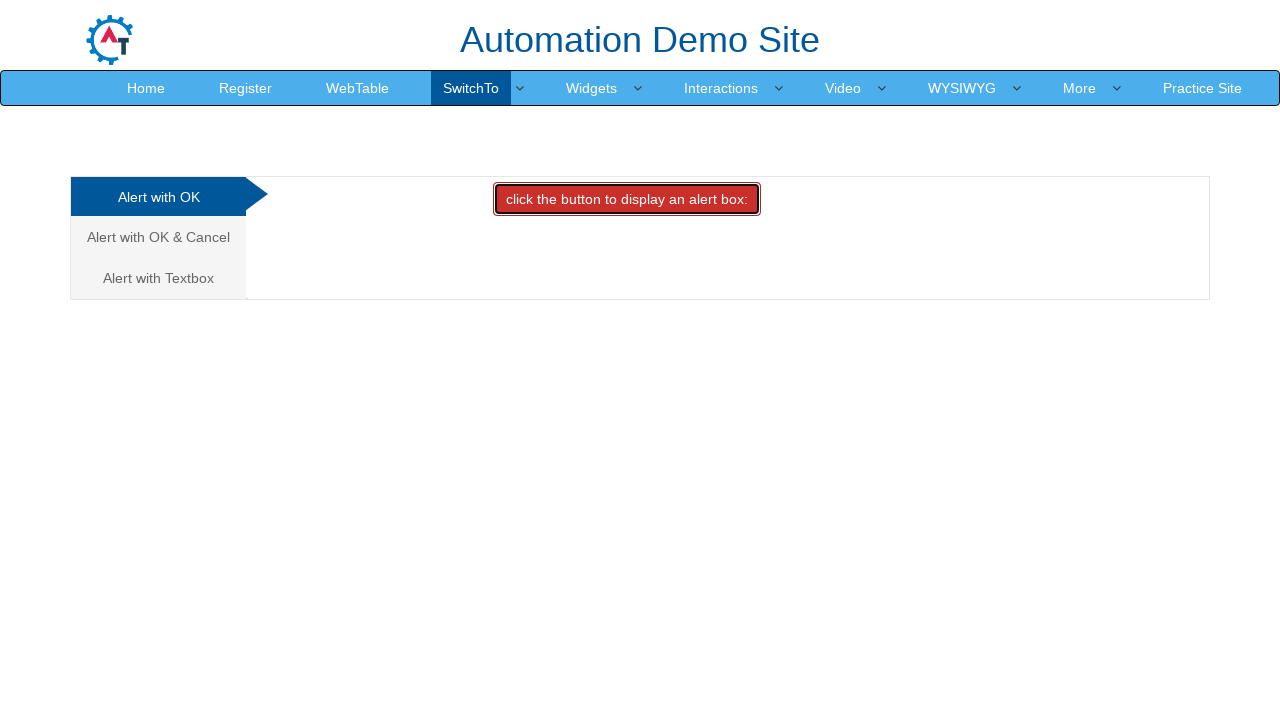

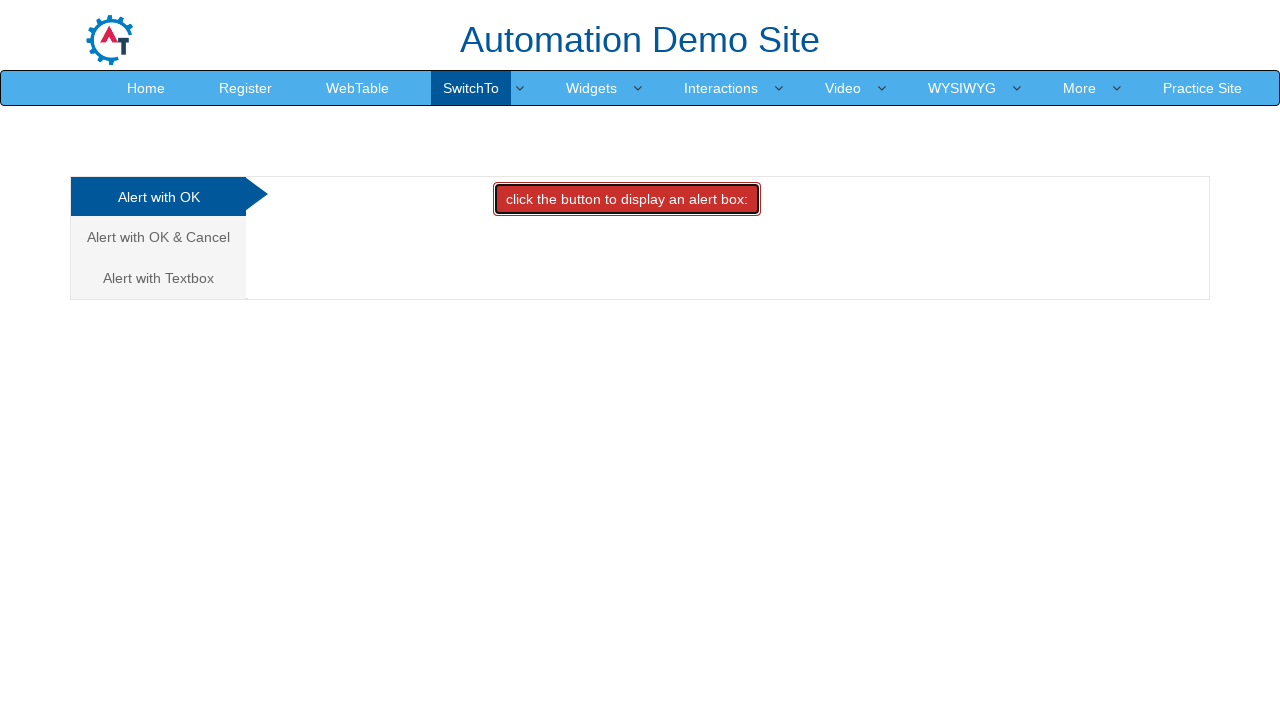